Tests iframe handling by navigating through regular, nested, and multiple iframes, filling forms within each iframe context

Starting URL: https://demoapps.qspiders.com/

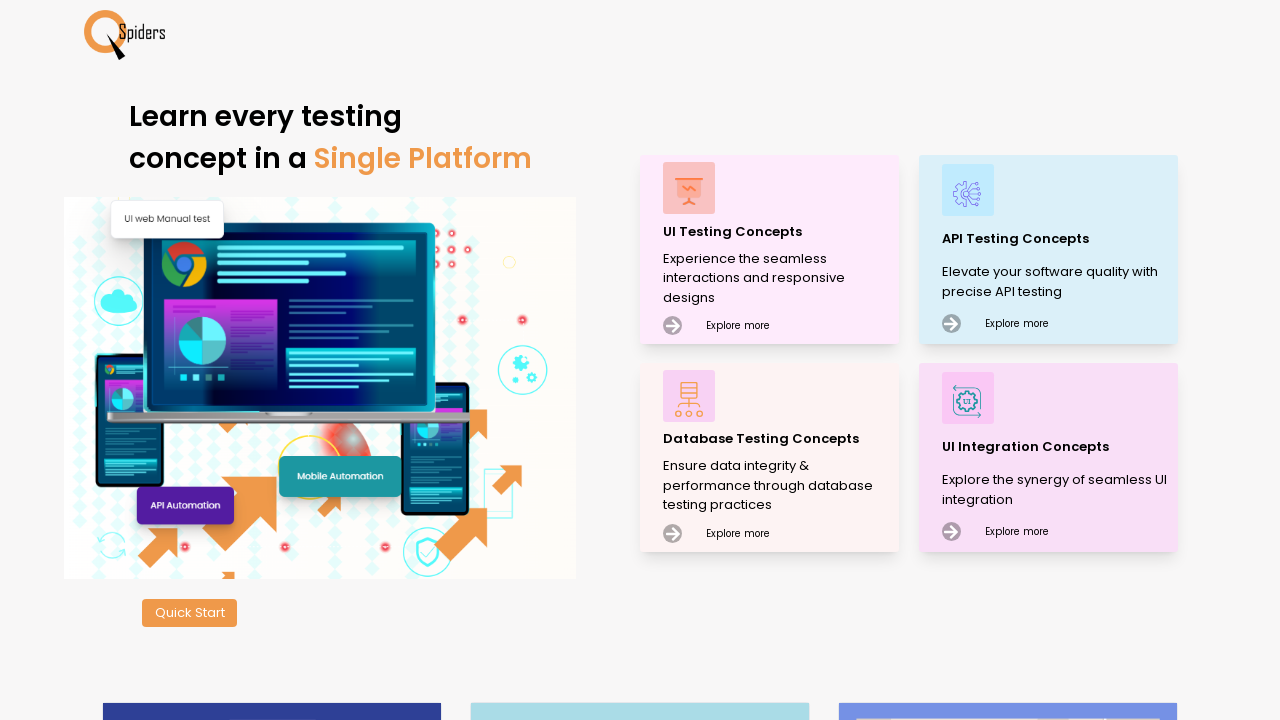

Clicked on 'UI Testing Concepts' at (778, 232) on xpath=//p[text()='UI Testing Concepts']
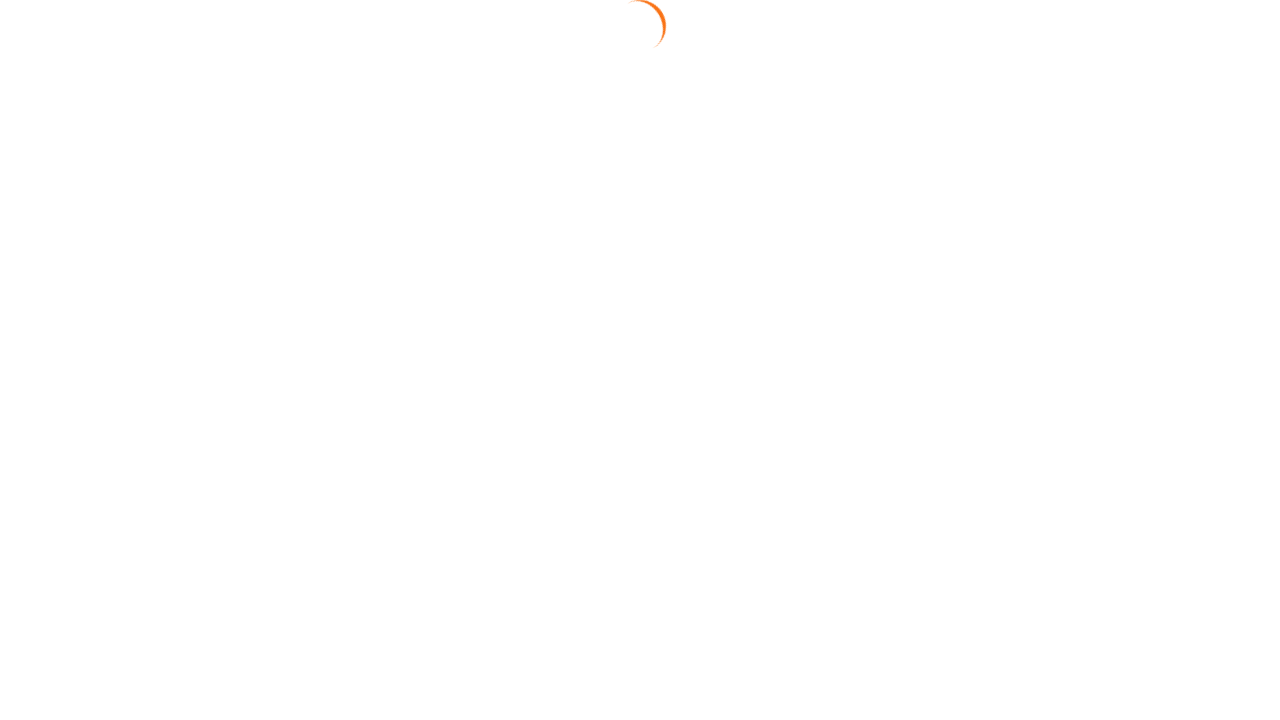

Navigated to Frames section at (42, 637) on xpath=//section[text()='Frames']
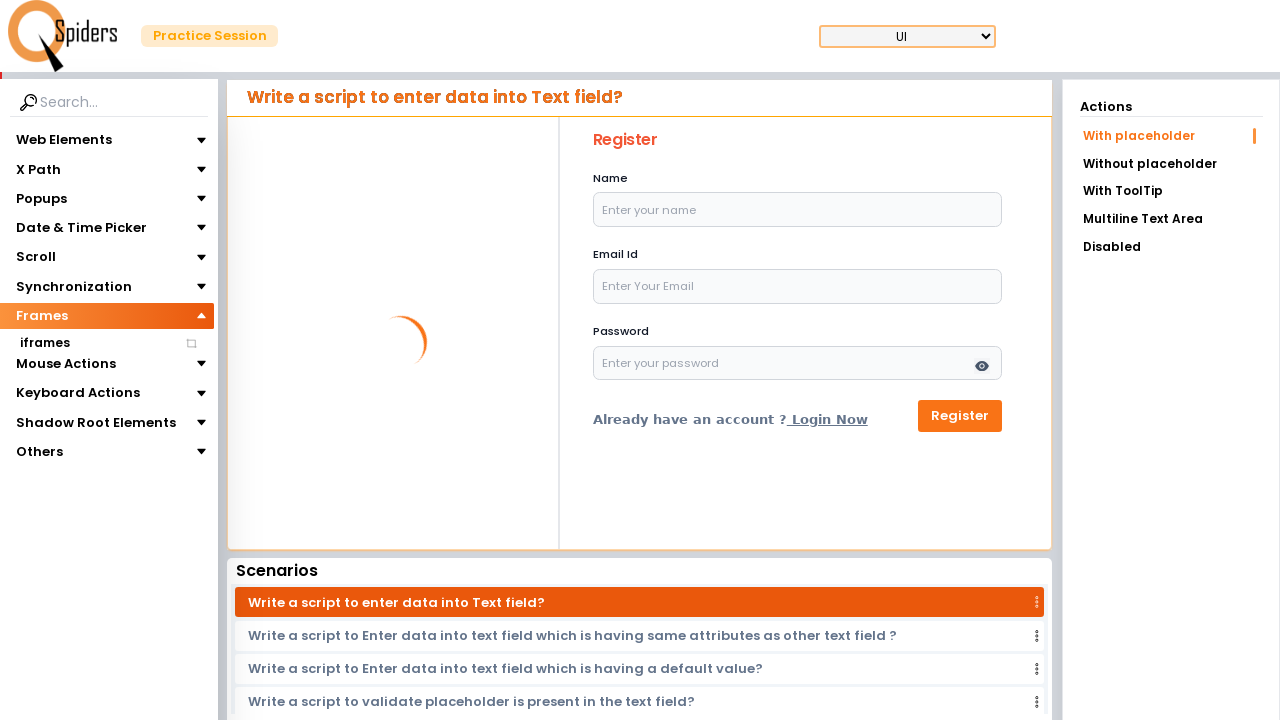

Navigated to iframes subsection at (44, 343) on xpath=//section[text()='iframes']
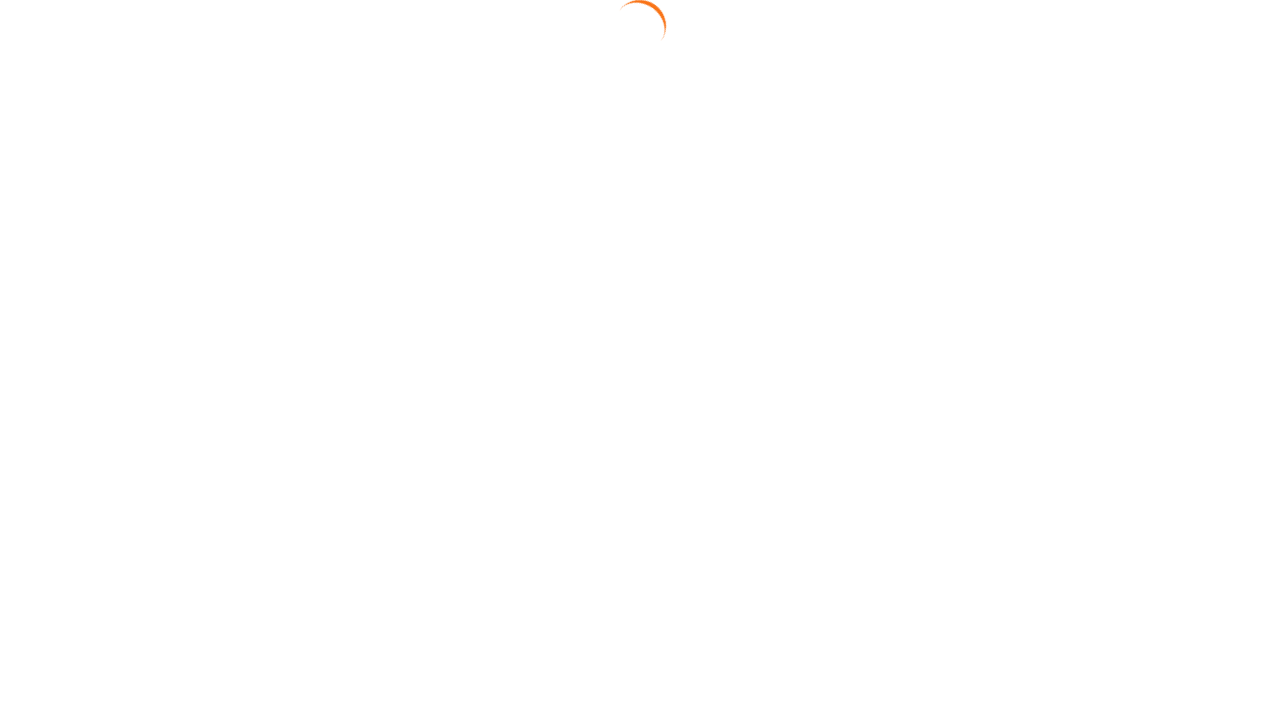

Switched to first iframe and filled username field with 'Hello' on iframe >> internal:control=enter-frame >> #username
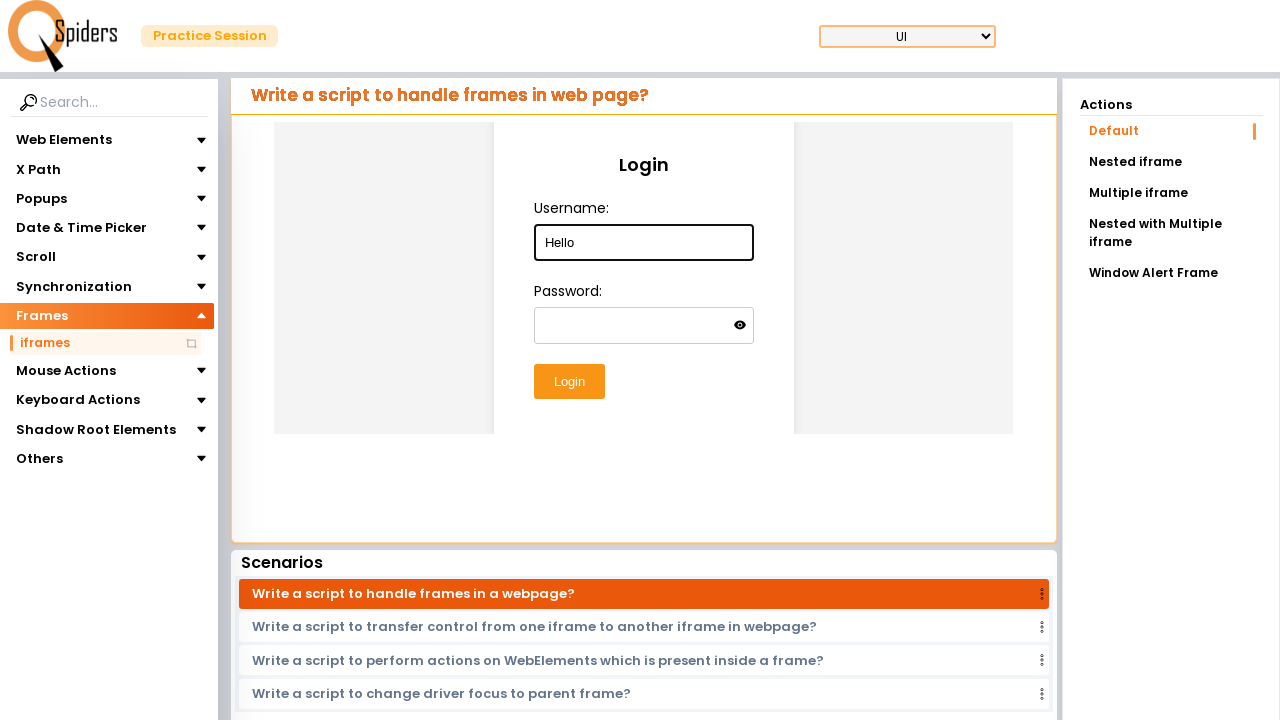

Navigated to Nested iframe section at (1171, 162) on xpath=//a[text()='Nested iframe']
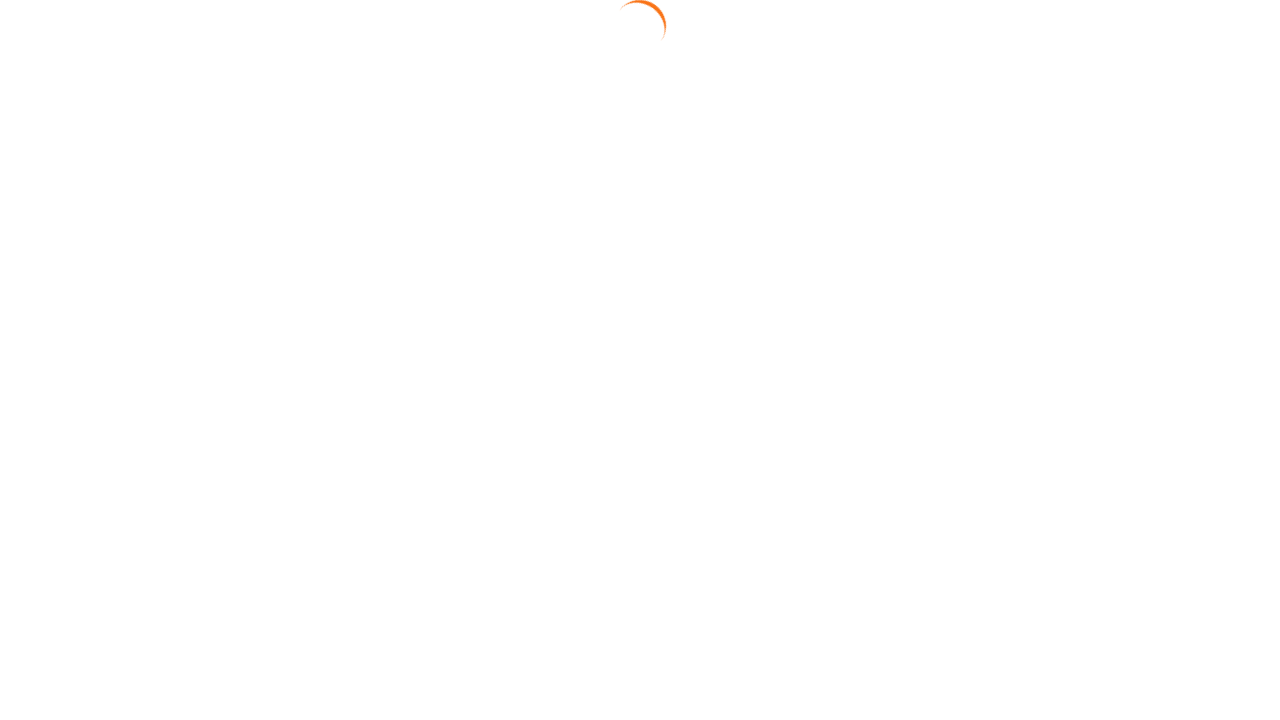

Switched to nested iframe and filled email field with 'Hello@gmail.com' on (//iframe)[1] >> internal:control=enter-frame >> xpath=//iframe >> internal:cont
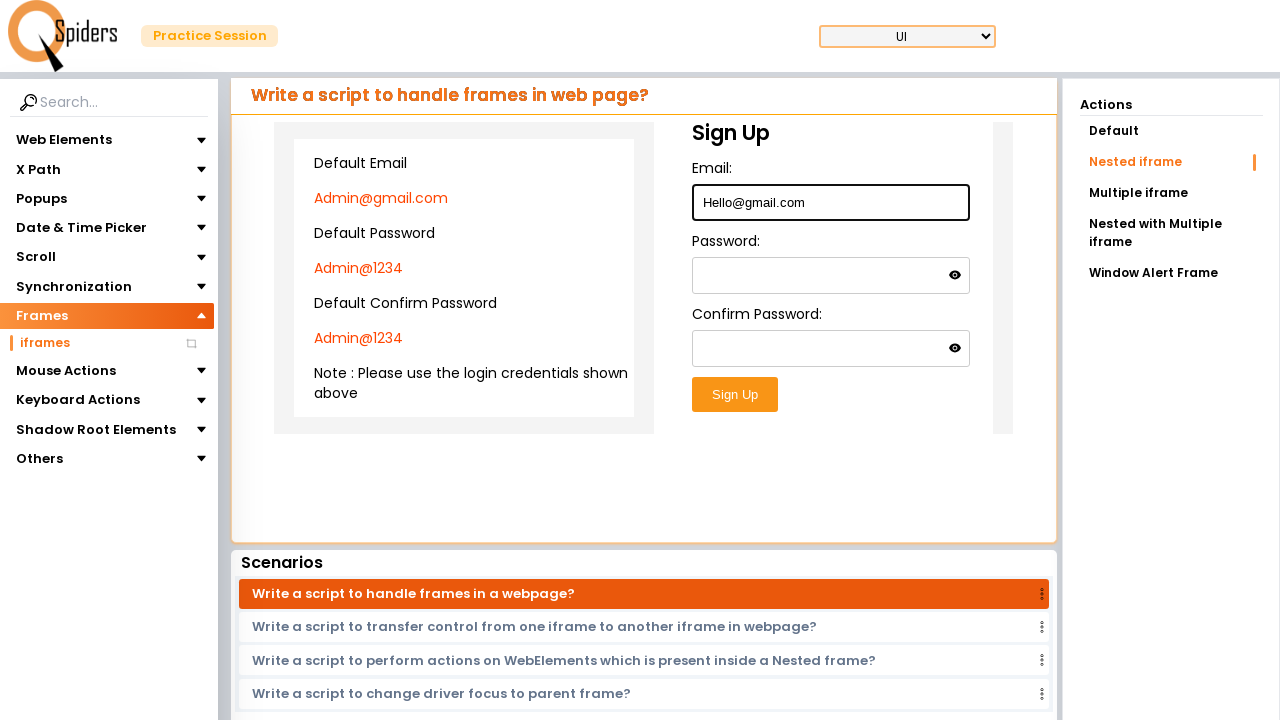

Navigated to Multiple iframe section at (1171, 193) on xpath=//a[text()='Multiple iframe']
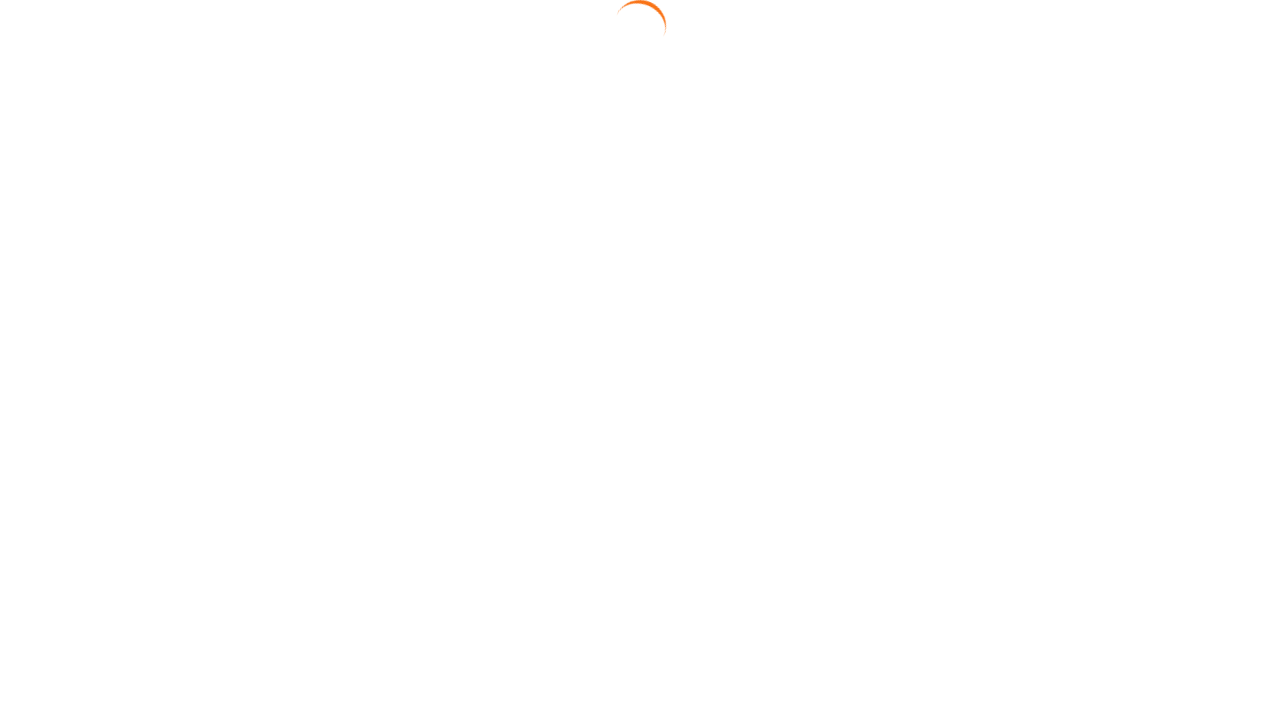

Filled email field in first iframe with 'abc@gmail.com' on iframe >> nth=0 >> internal:control=enter-frame >> input[name='email']
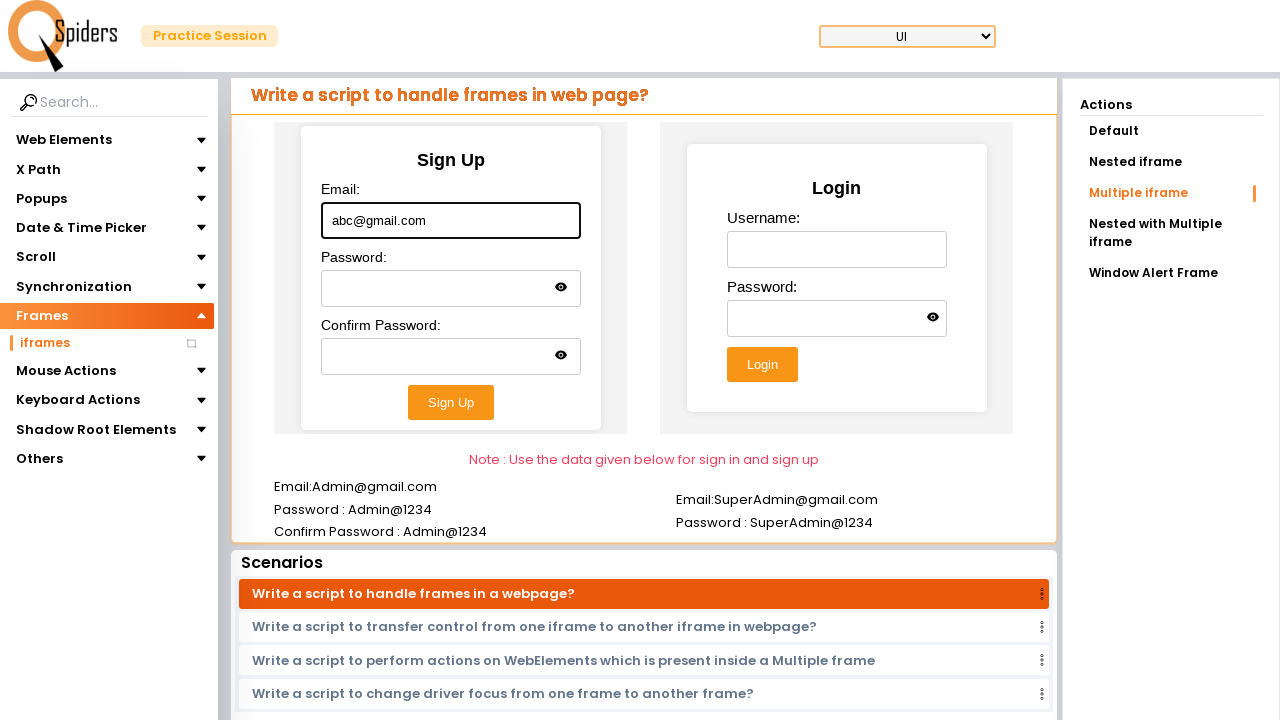

Filled password field in first iframe with 'abc1234' on iframe >> nth=0 >> internal:control=enter-frame >> input[name='password']
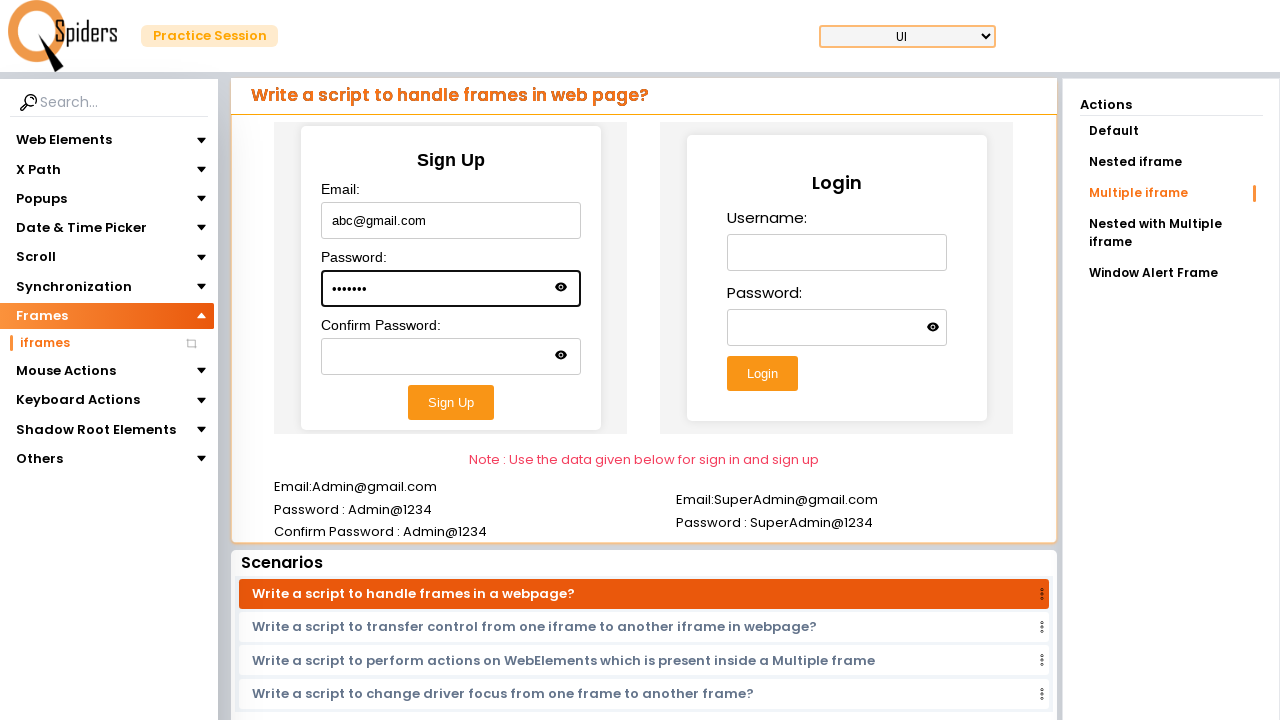

Filled confirm password field in first iframe with 'abc1234' on iframe >> nth=0 >> internal:control=enter-frame >> input[name='confirmPassword']
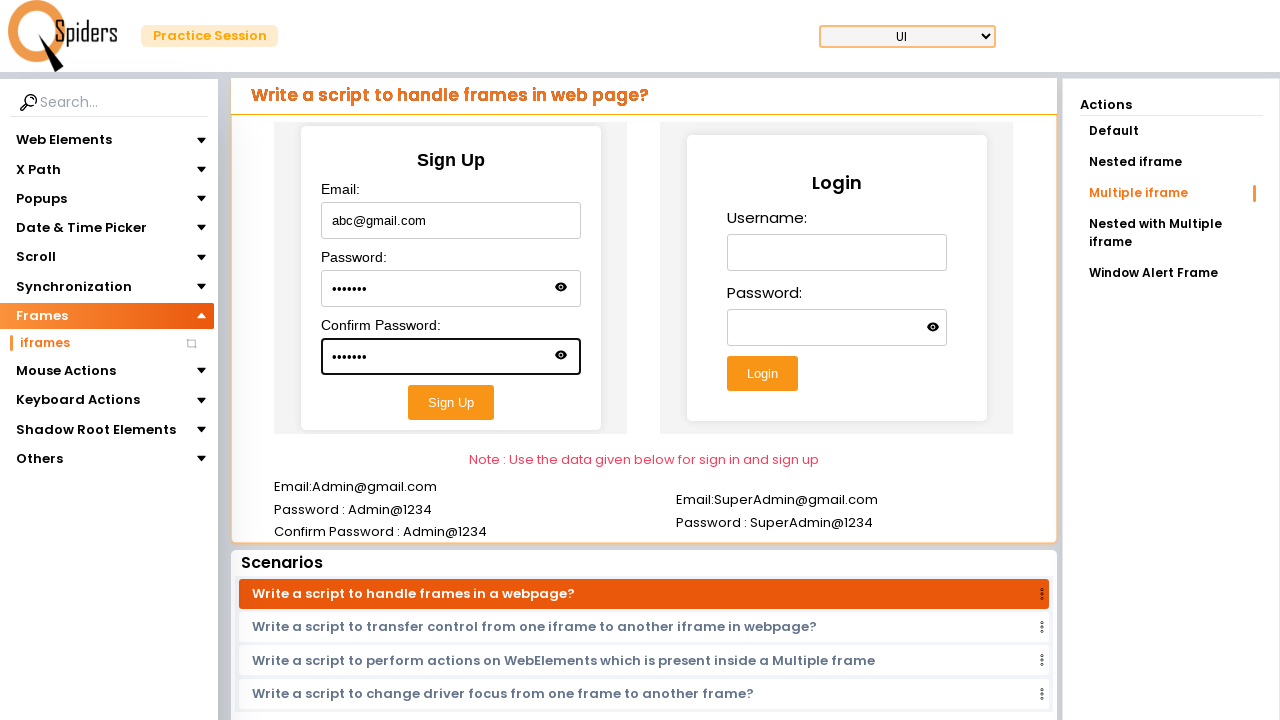

Clicked 'Sign Up' button in first iframe at (451, 403) on iframe >> nth=0 >> internal:control=enter-frame >> xpath=//button[text()='Sign U
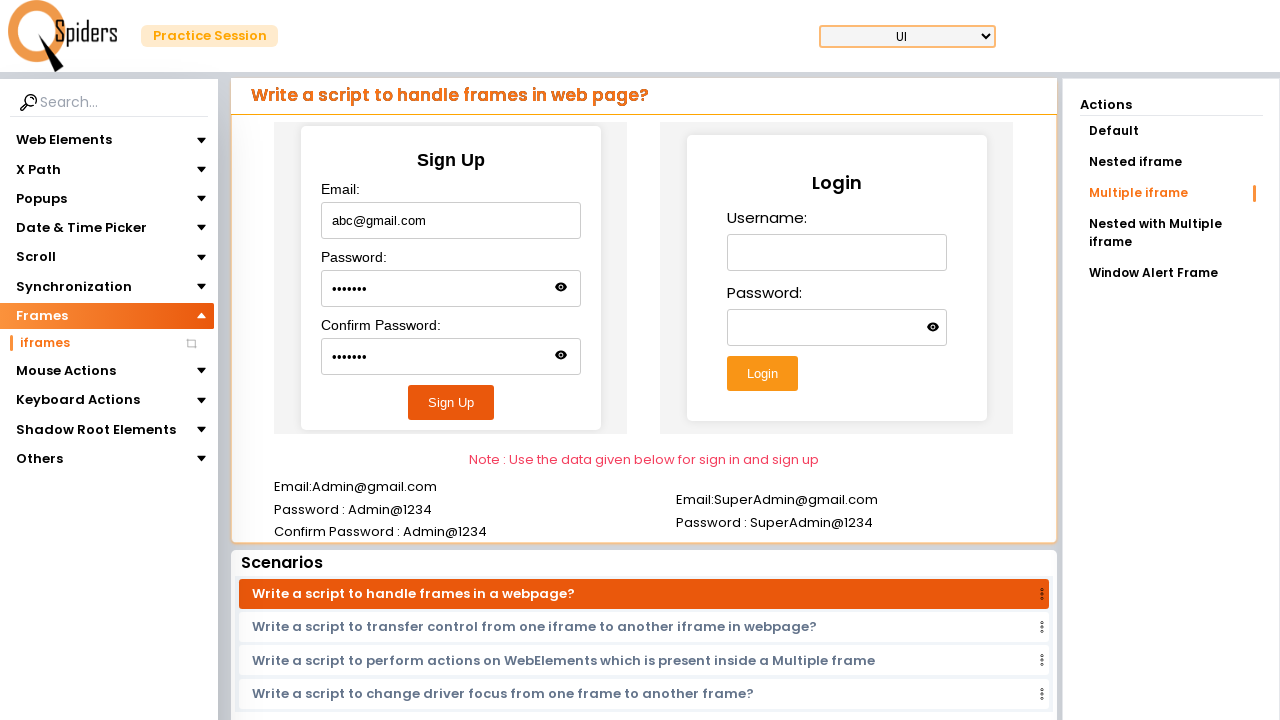

Filled username field in second iframe with 'abc@gmail.com' on iframe >> nth=1 >> internal:control=enter-frame >> input[name='username']
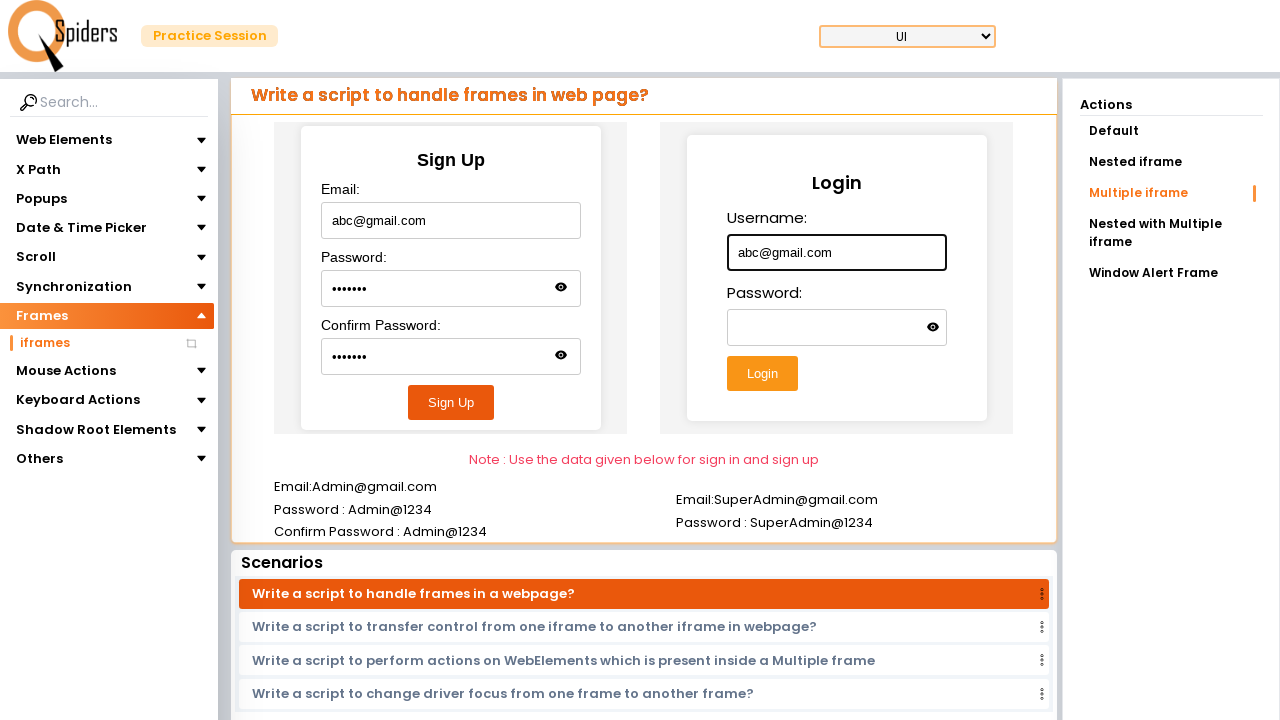

Filled password field in second iframe with 'abc1234' on iframe >> nth=1 >> internal:control=enter-frame >> input[name='password']
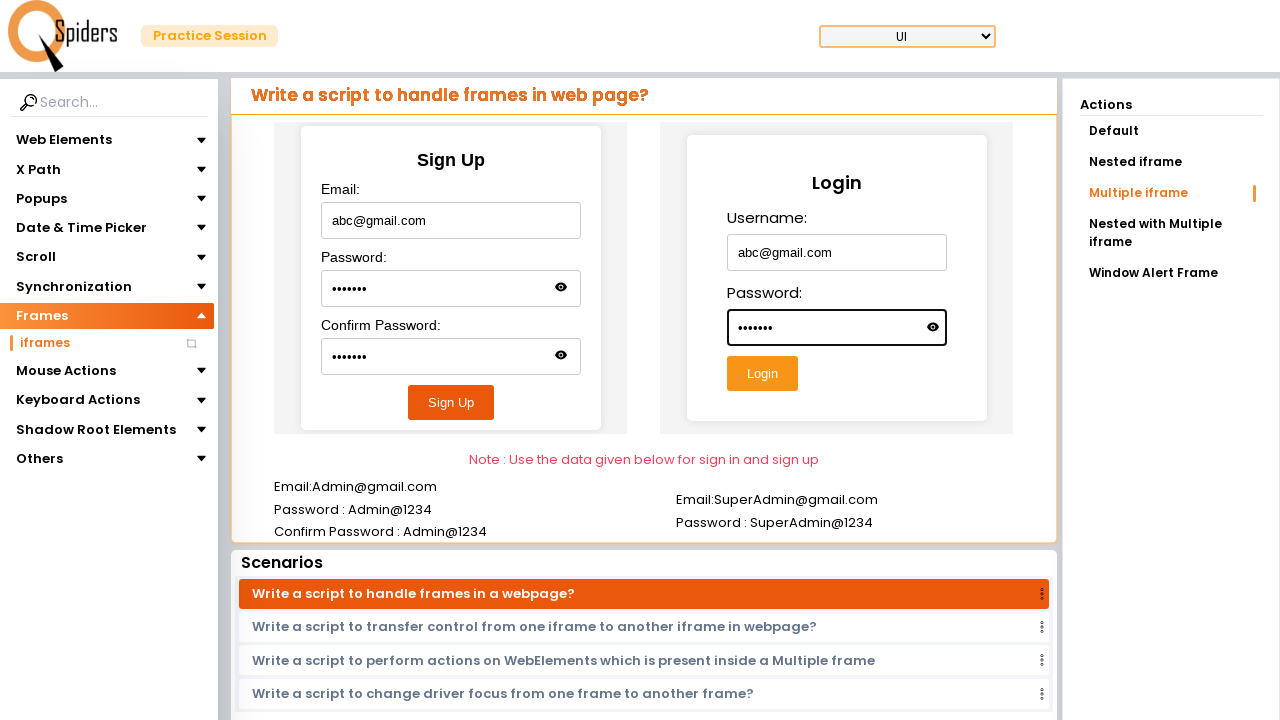

Clicked 'Login' button in second iframe at (762, 374) on iframe >> nth=1 >> internal:control=enter-frame >> xpath=//button[text()='Login'
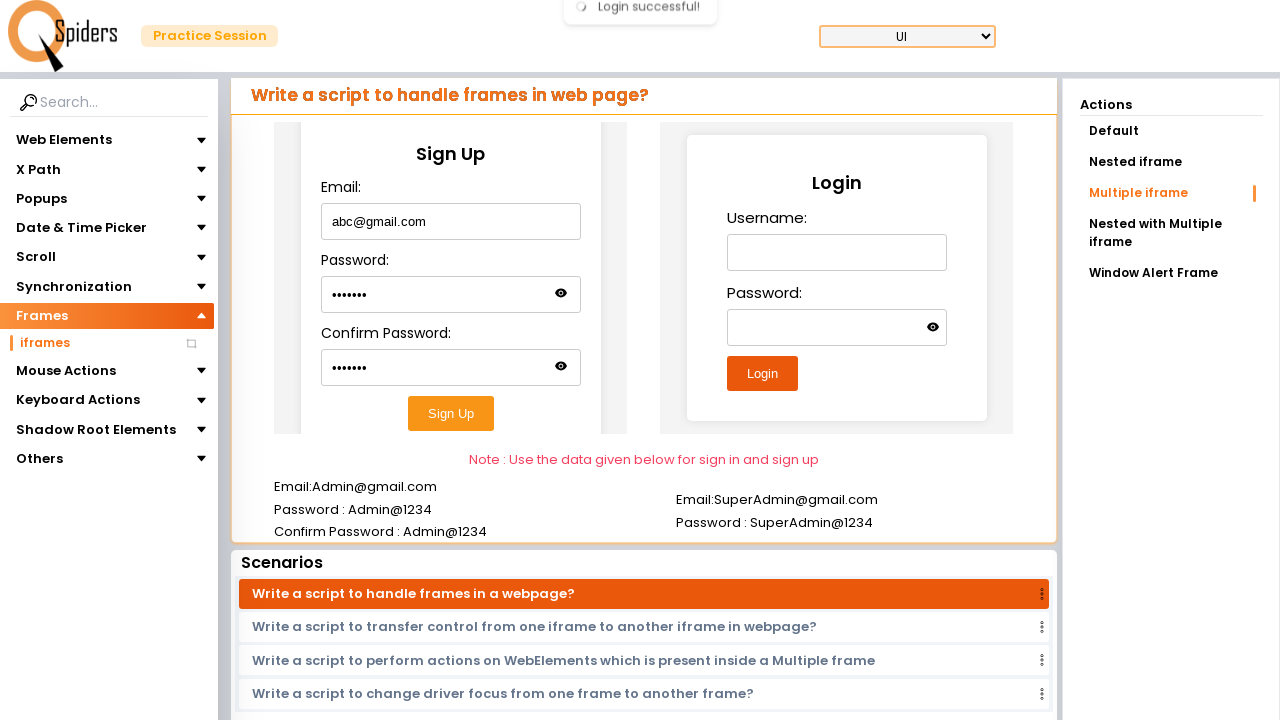

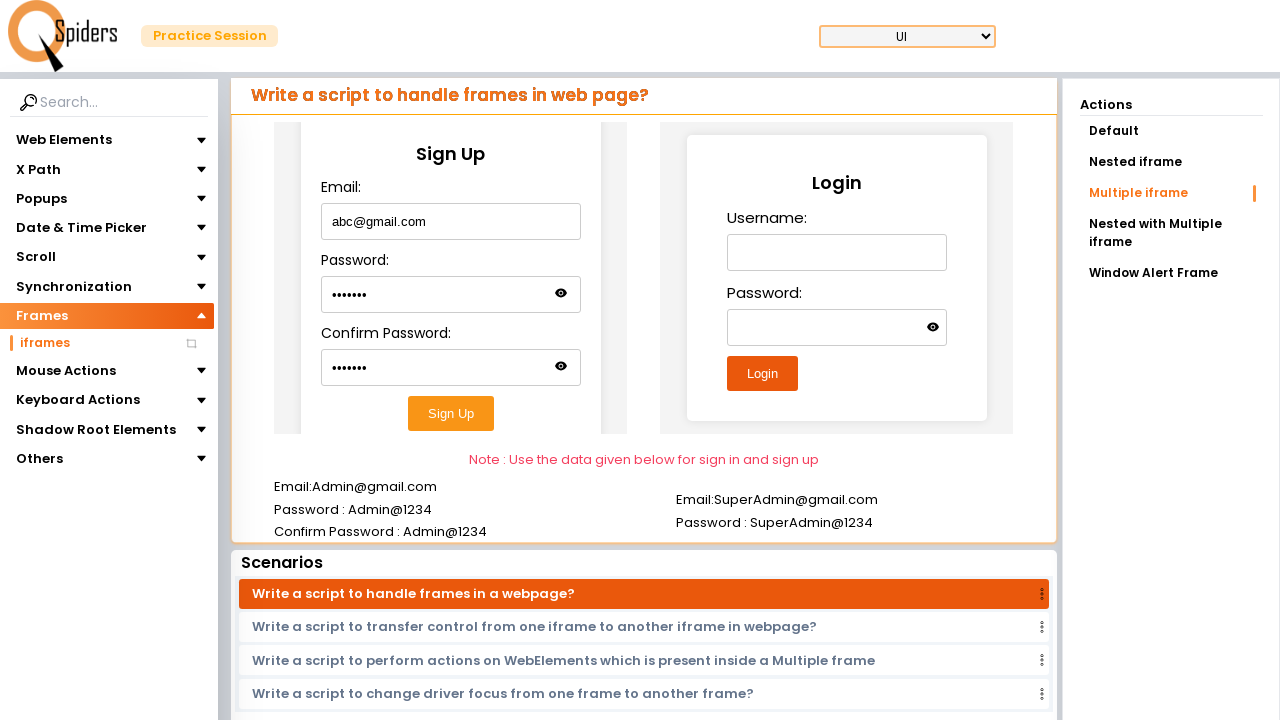